Tests the USPS ZIP code lookup functionality by entering a city (Beverly Hills) and state (CA), clicking the Find button, and verifying the results page contains the expected location.

Starting URL: https://tools.usps.com/zip-code-lookup.htm?bycitystate

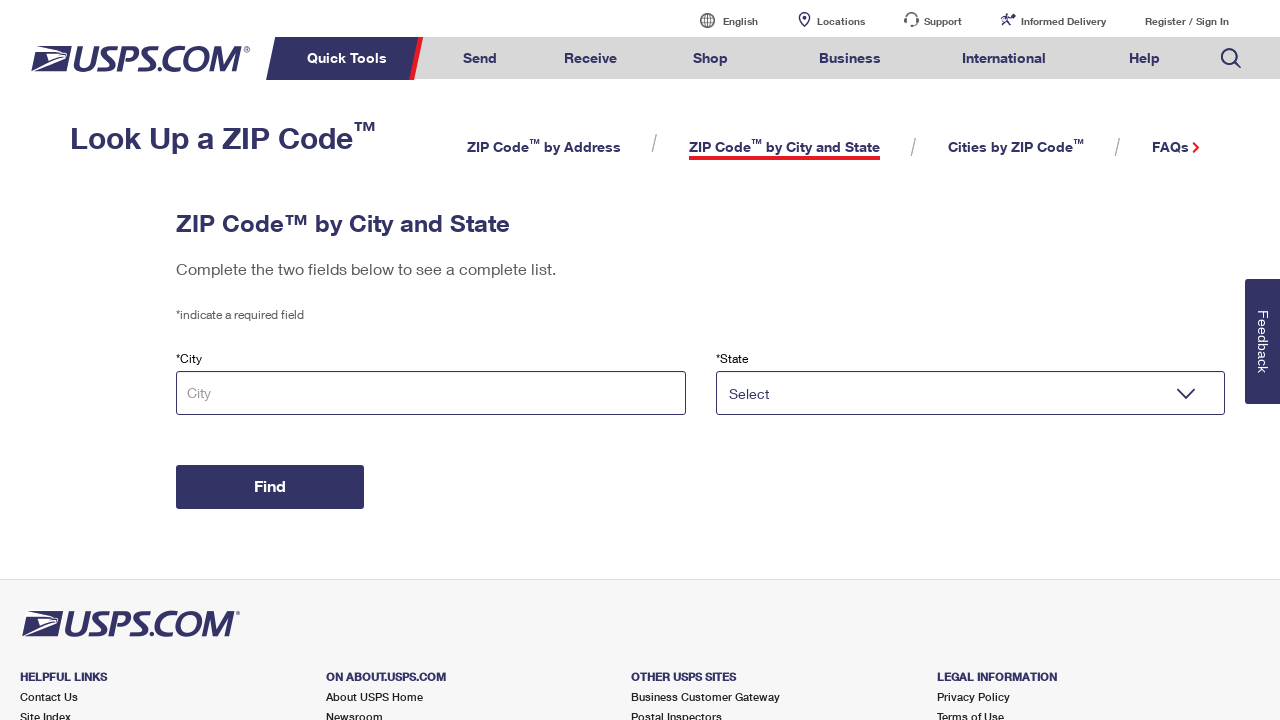

Filled city input field with 'Beverly Hills' on input[name='tCity-city-state']
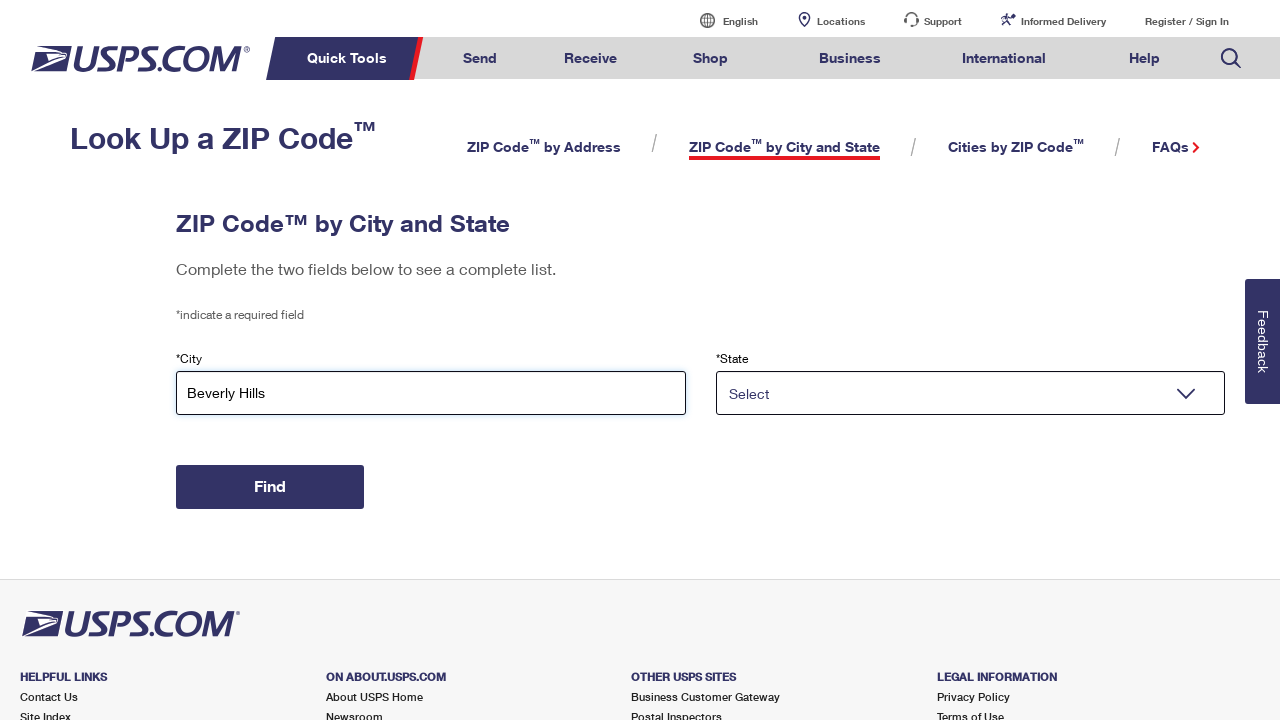

Selected state 'CA' from dropdown on select[name='tState-city-state']
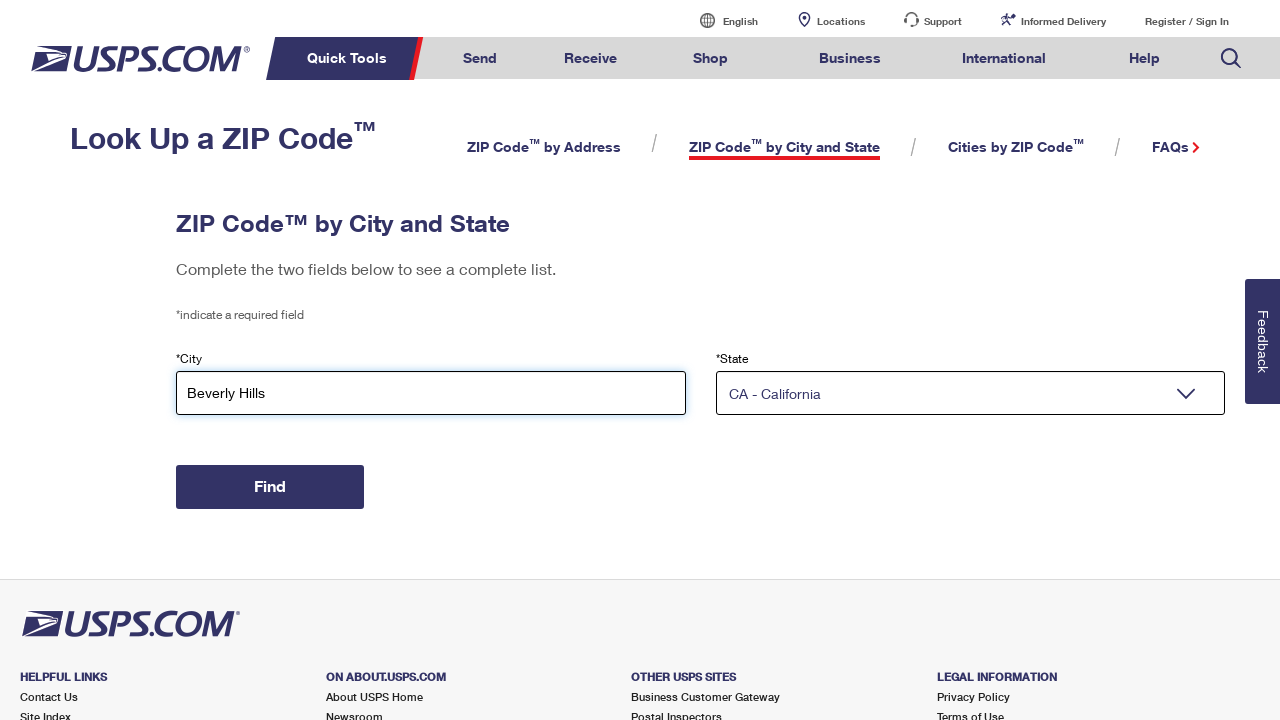

Clicked Find button to search for ZIP code at (270, 487) on #zip-by-city-and-state
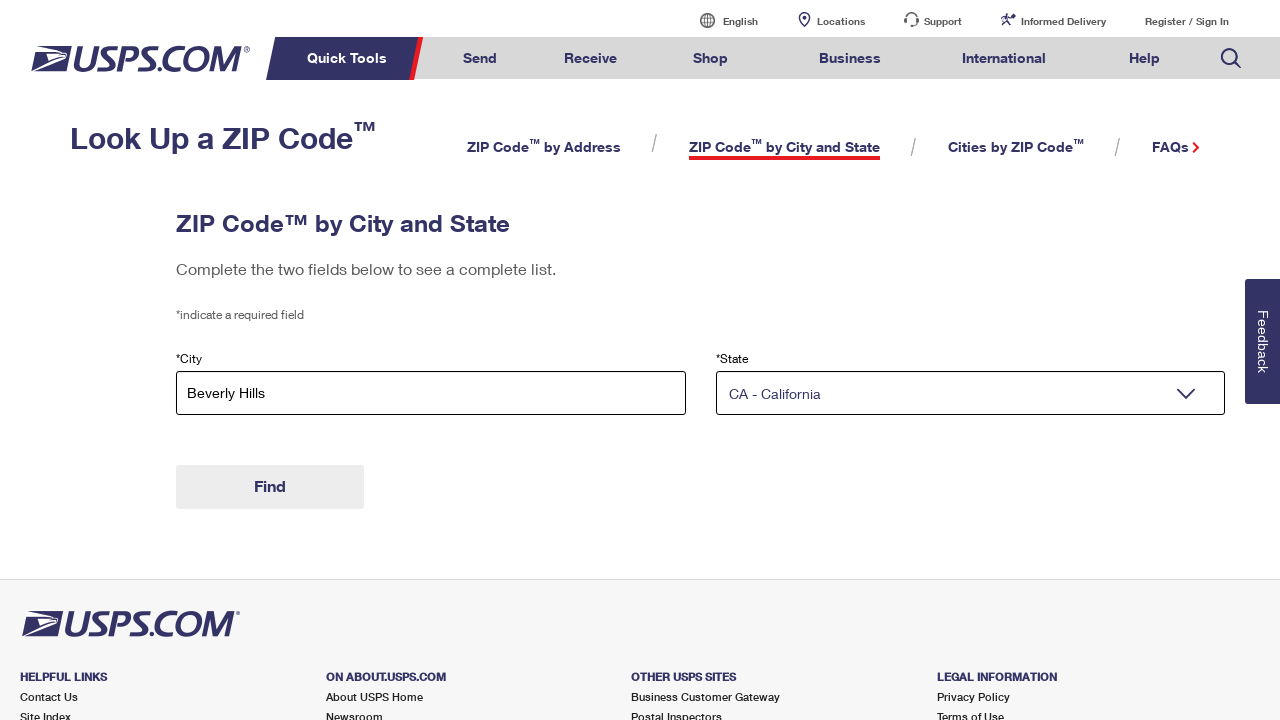

Waited for page to load with domcontentloaded state
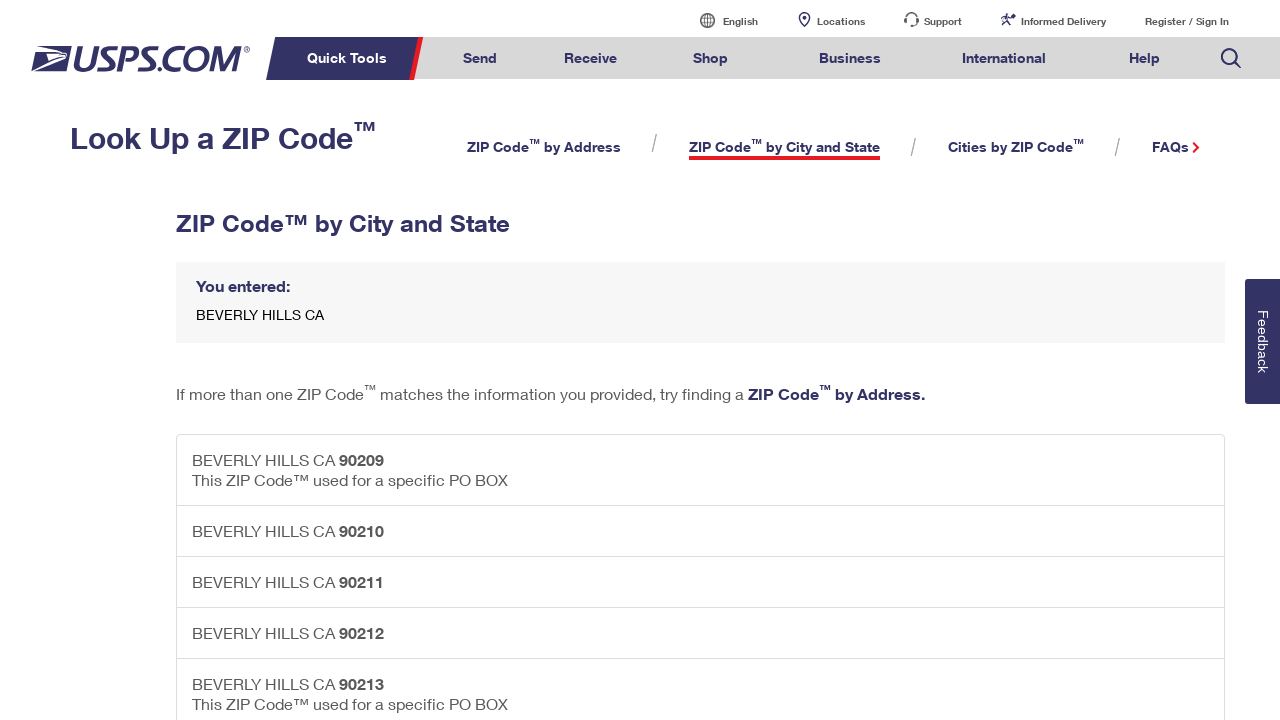

Verified results page contains 'BEVERLY HILLS CA'
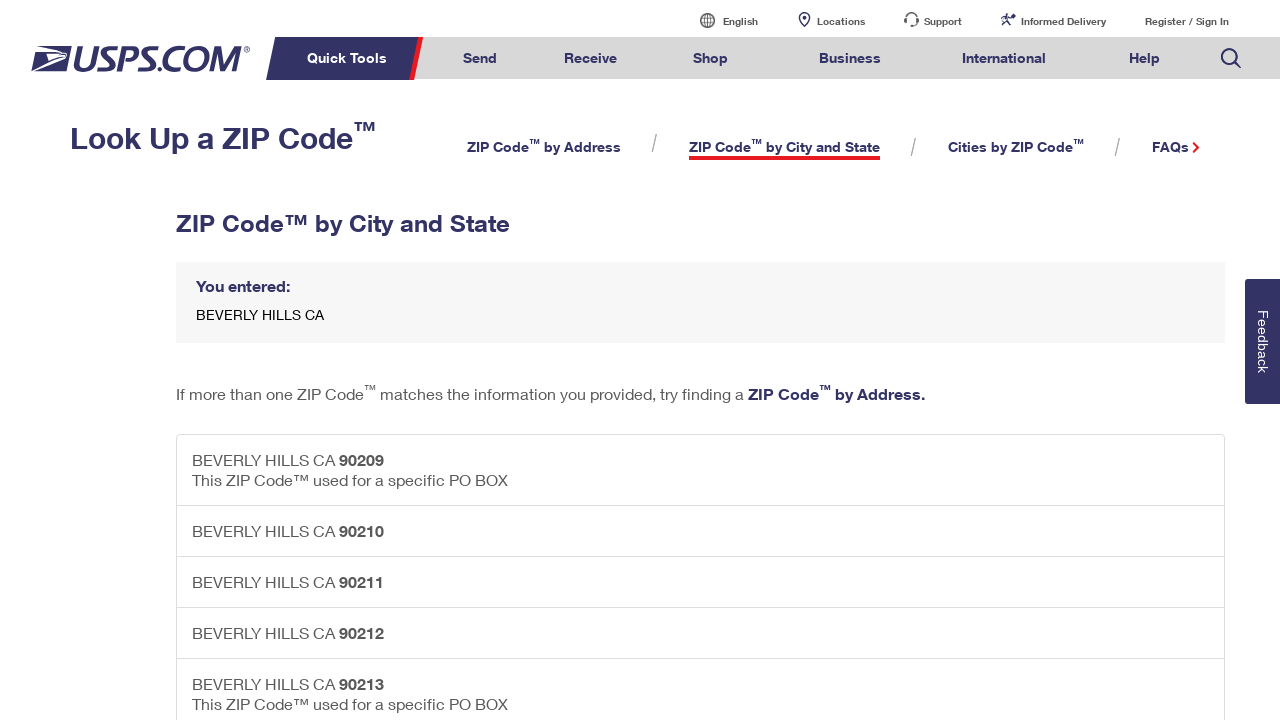

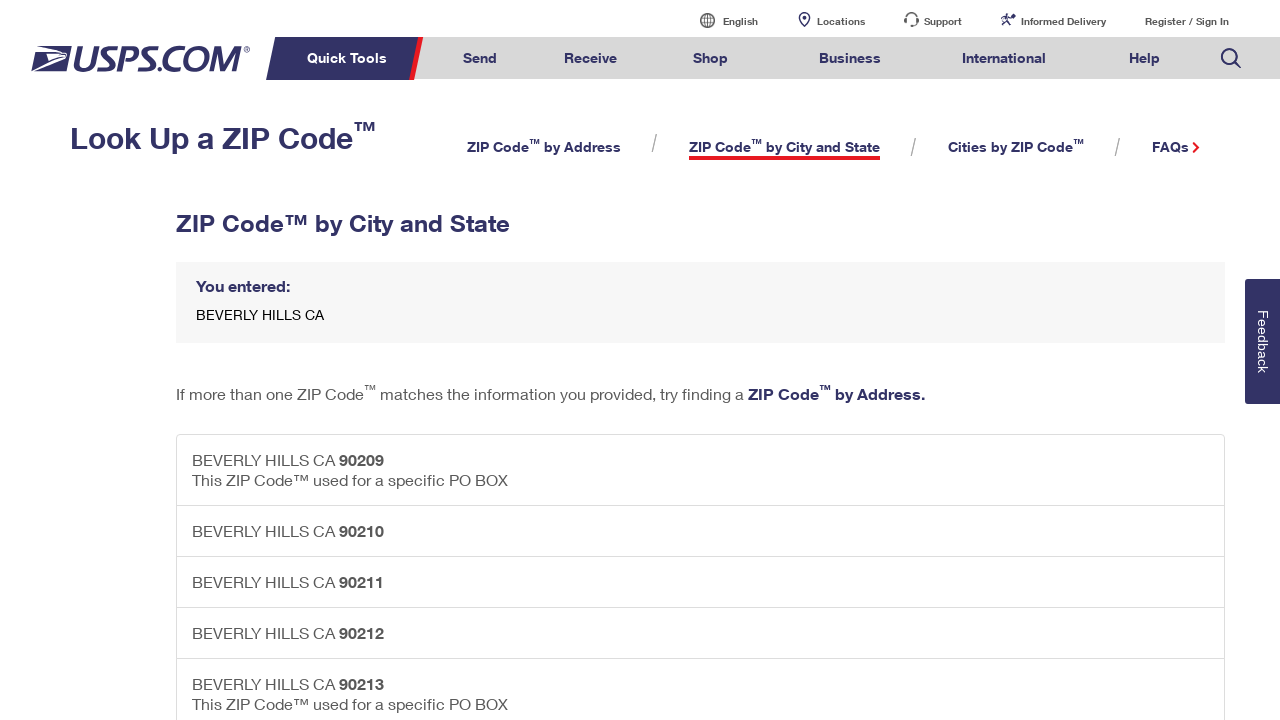